Tests AJAX functionality by clicking a blue button and waiting for a green notification panel with loaded data to appear

Starting URL: http://uitestingplayground.com/ajax

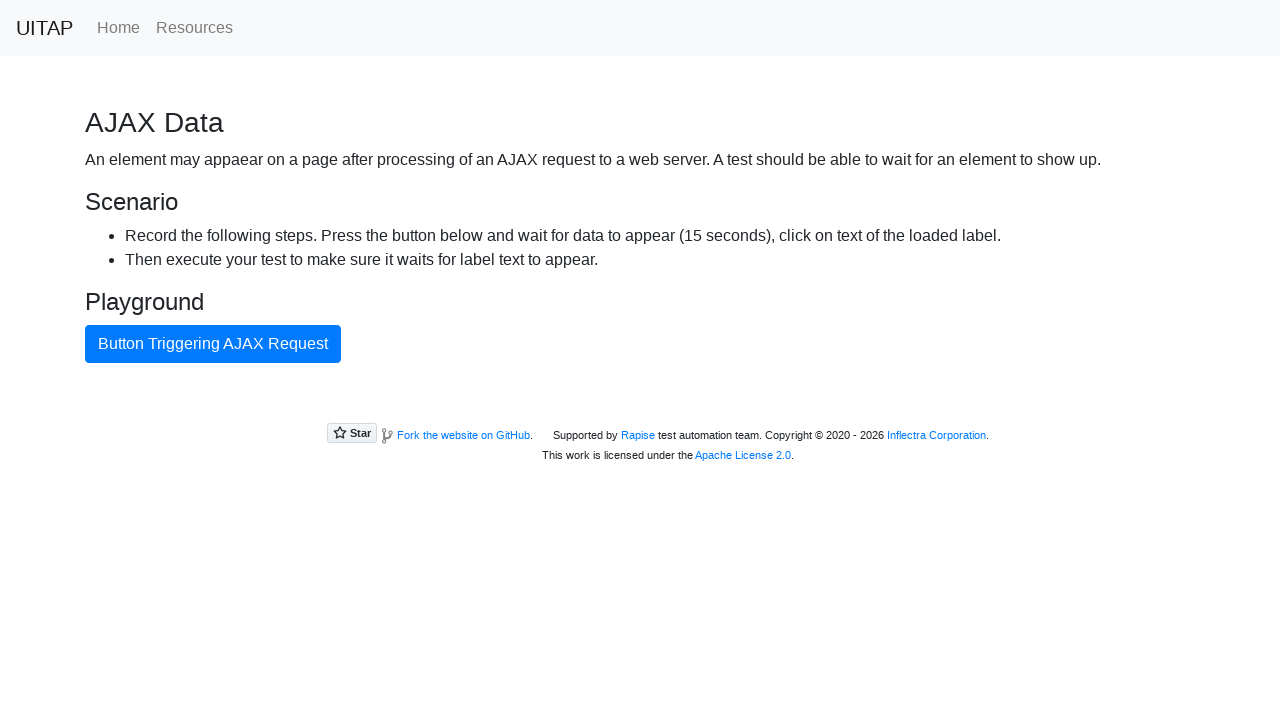

Clicked the blue AJAX button at (213, 344) on button#ajaxButton
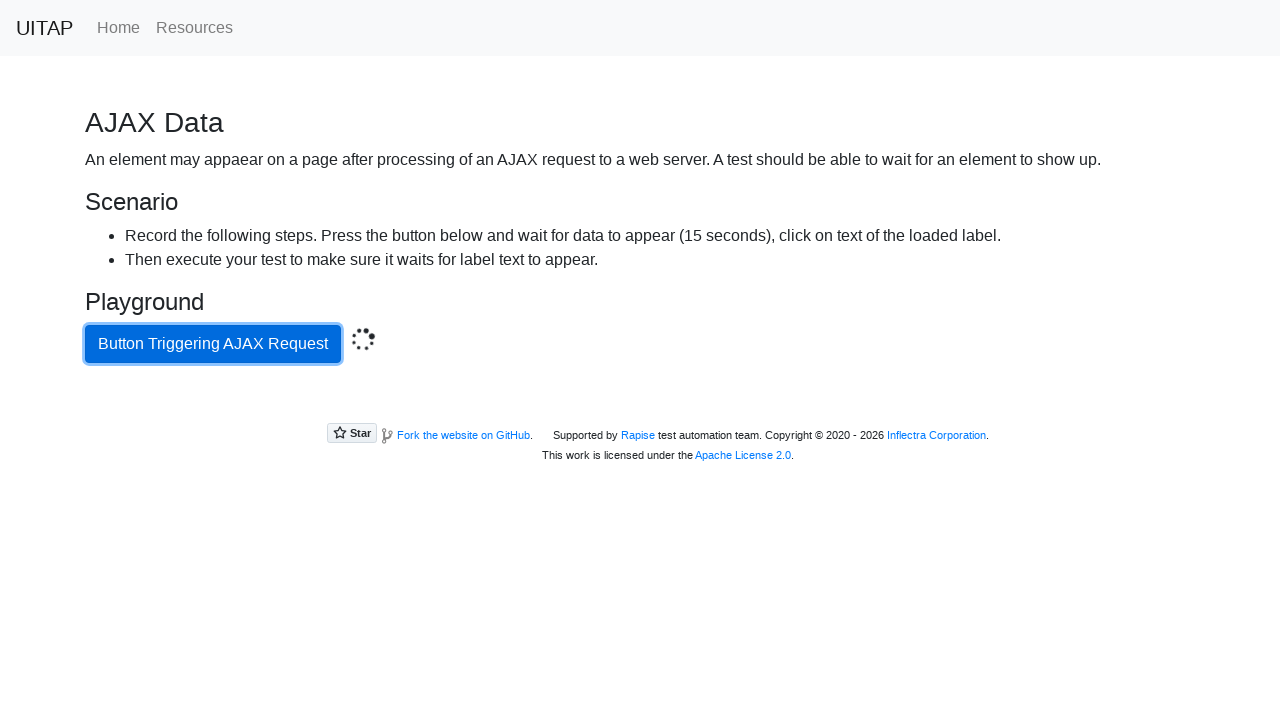

Green success notification panel appeared with loaded data
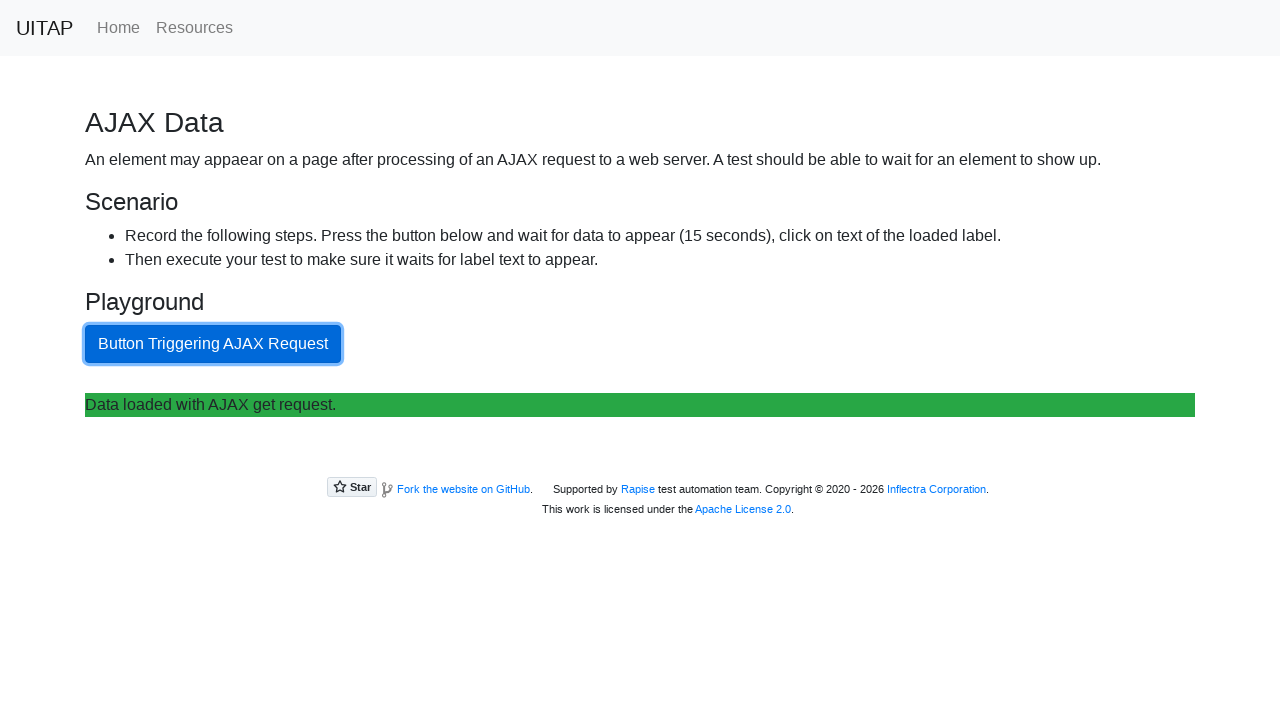

Retrieved text from success panel: Data loaded with AJAX get request.
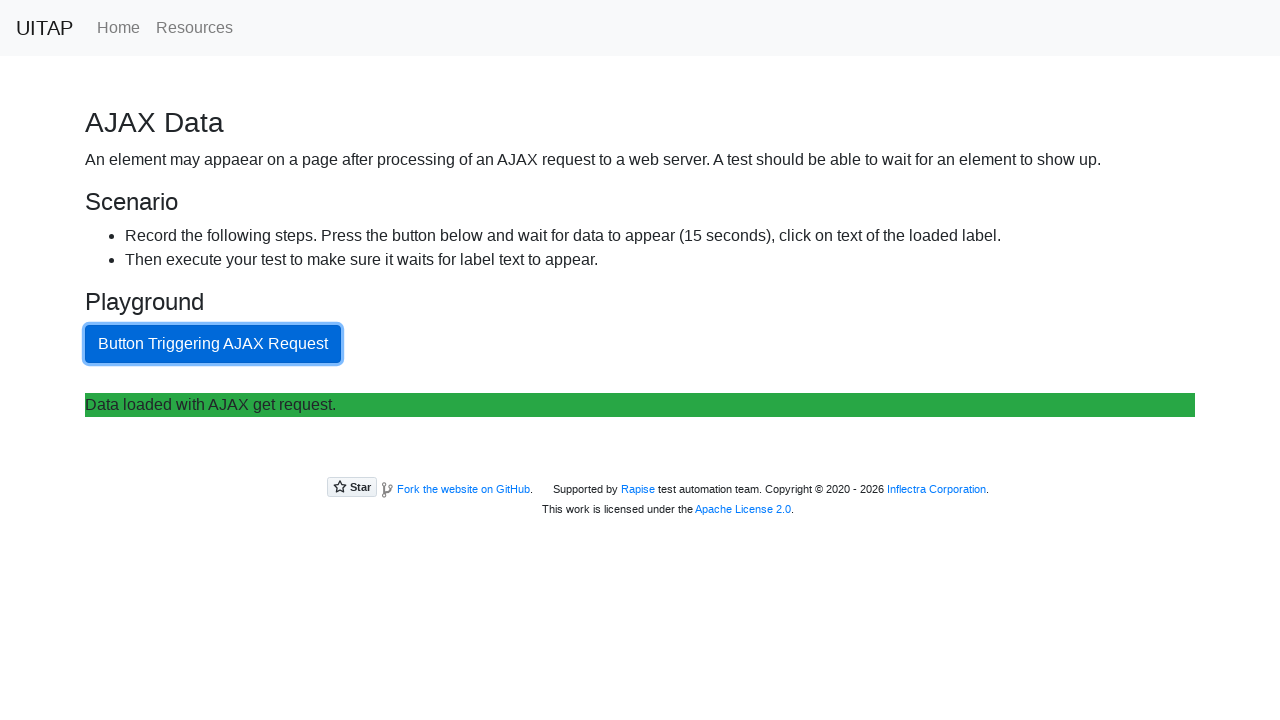

Printed success panel text to console
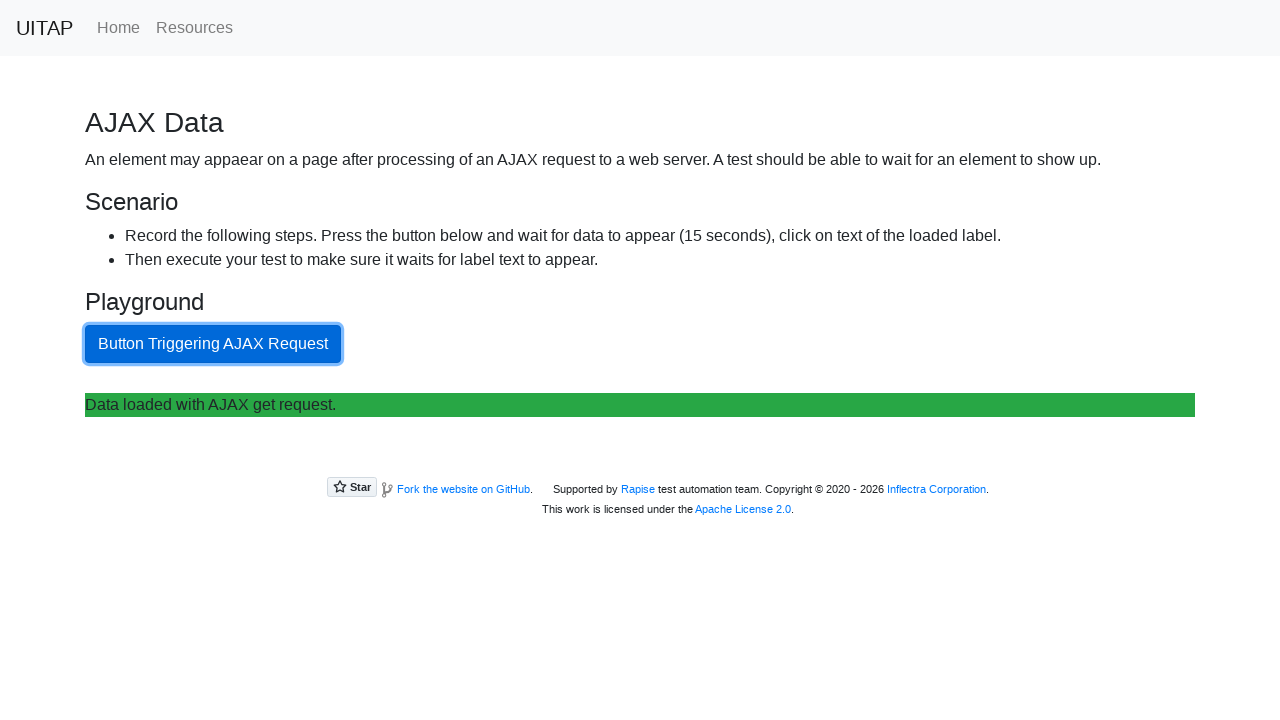

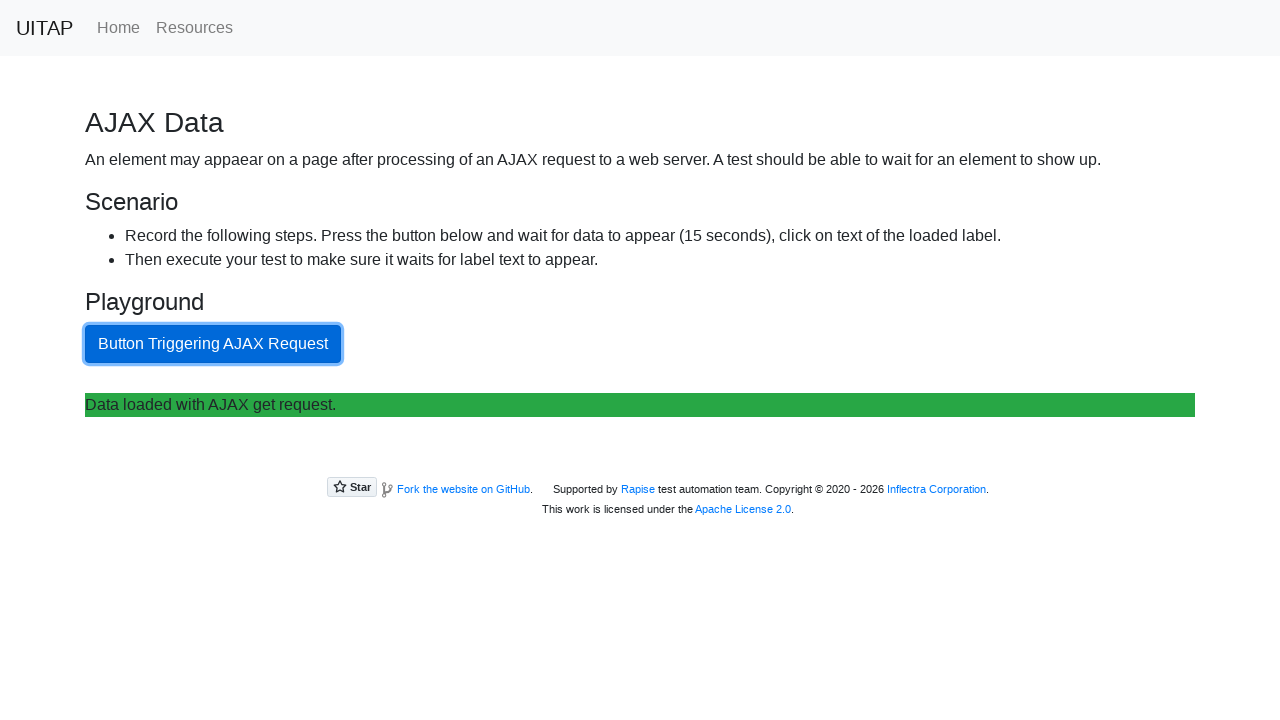